Tests input field functionality by entering text, clearing it, pressing Enter, and entering new text

Starting URL: http://the-internet.herokuapp.com/inputs

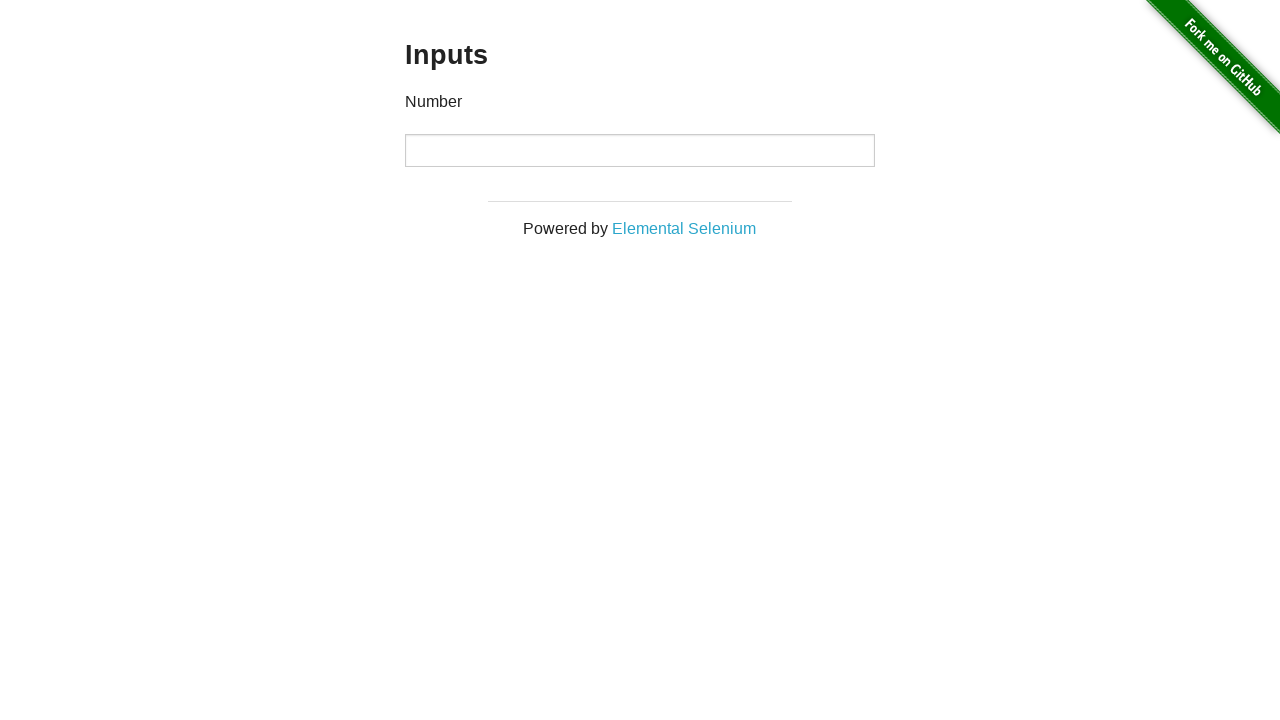

Located input field on the page
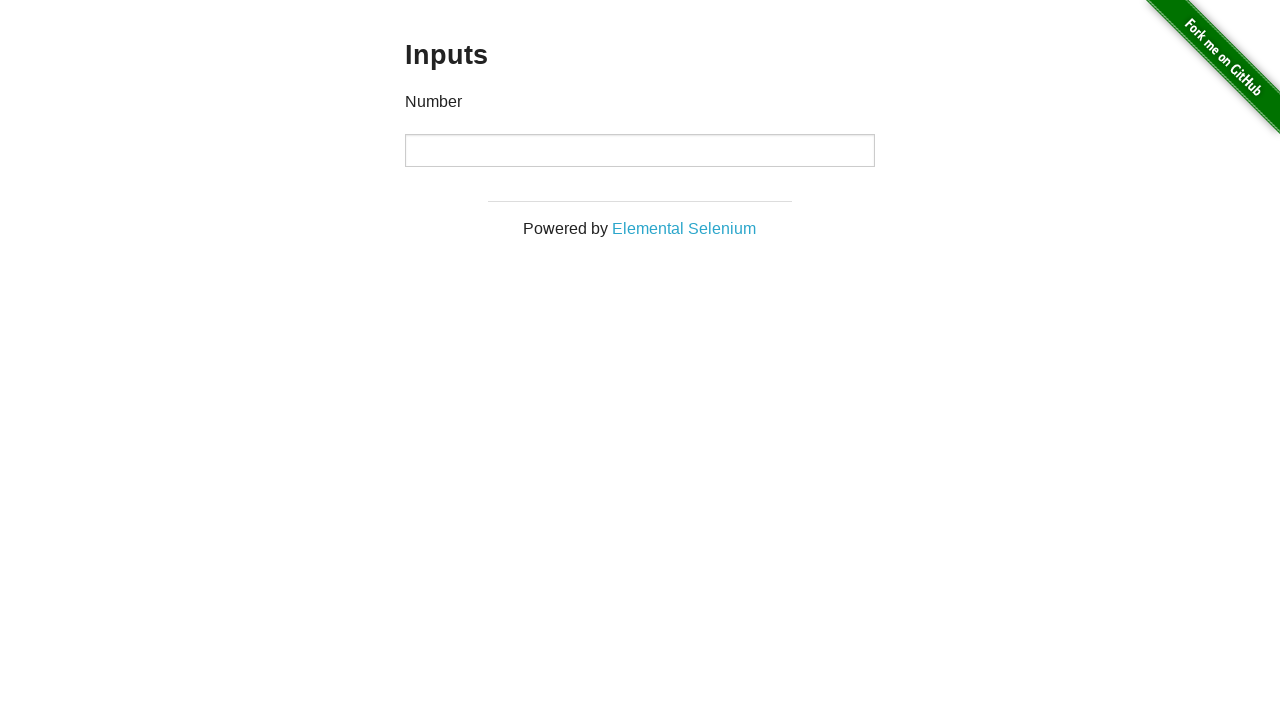

Entered initial value '123' into input field on input
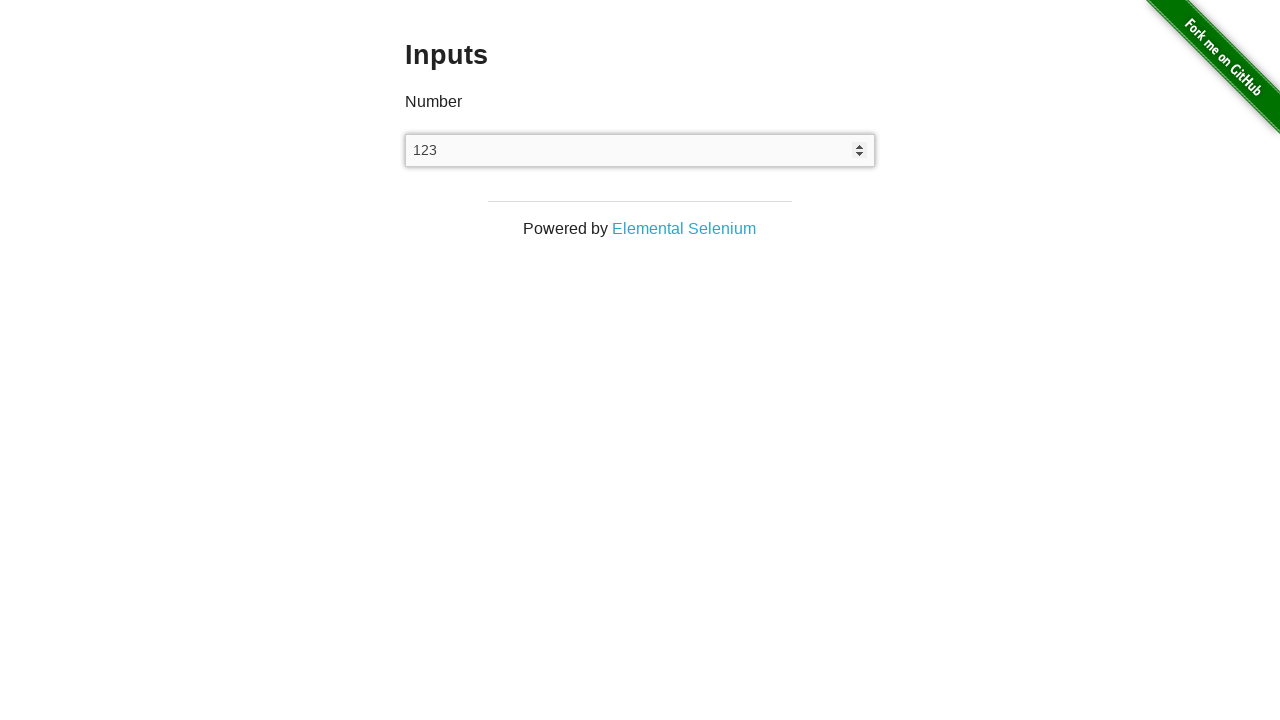

Cleared input field on input
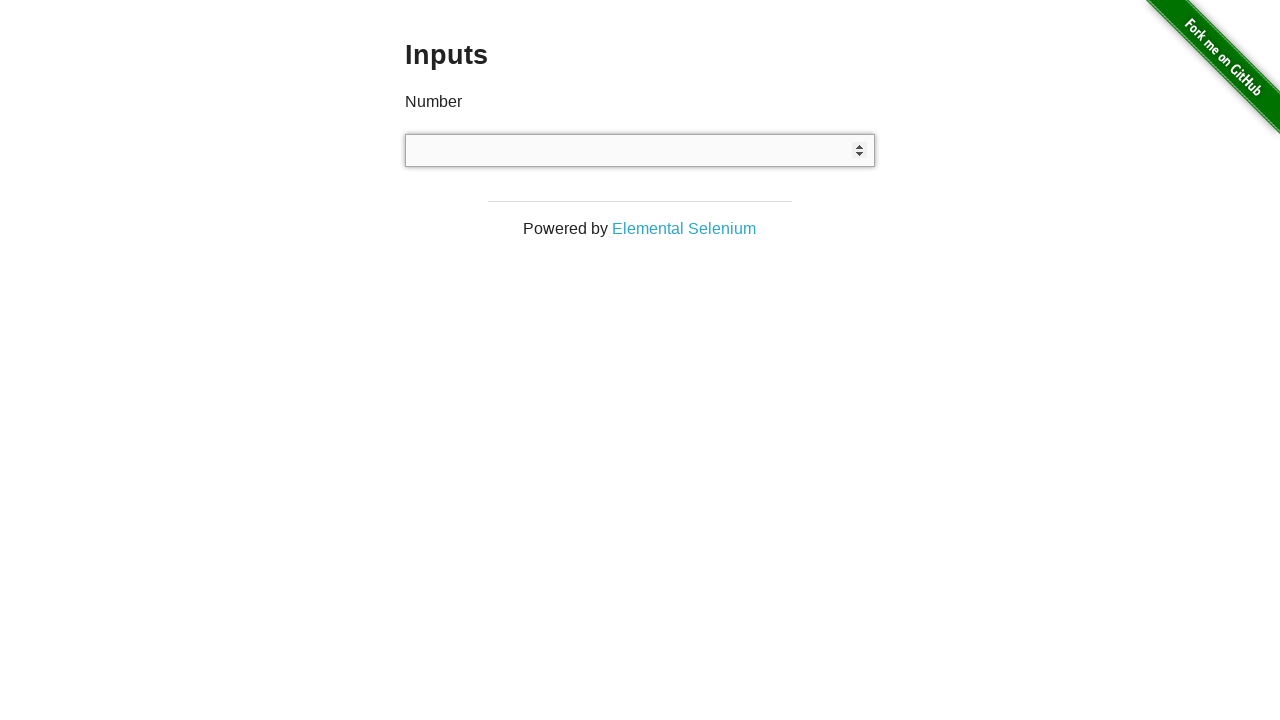

Pressed Enter key on input
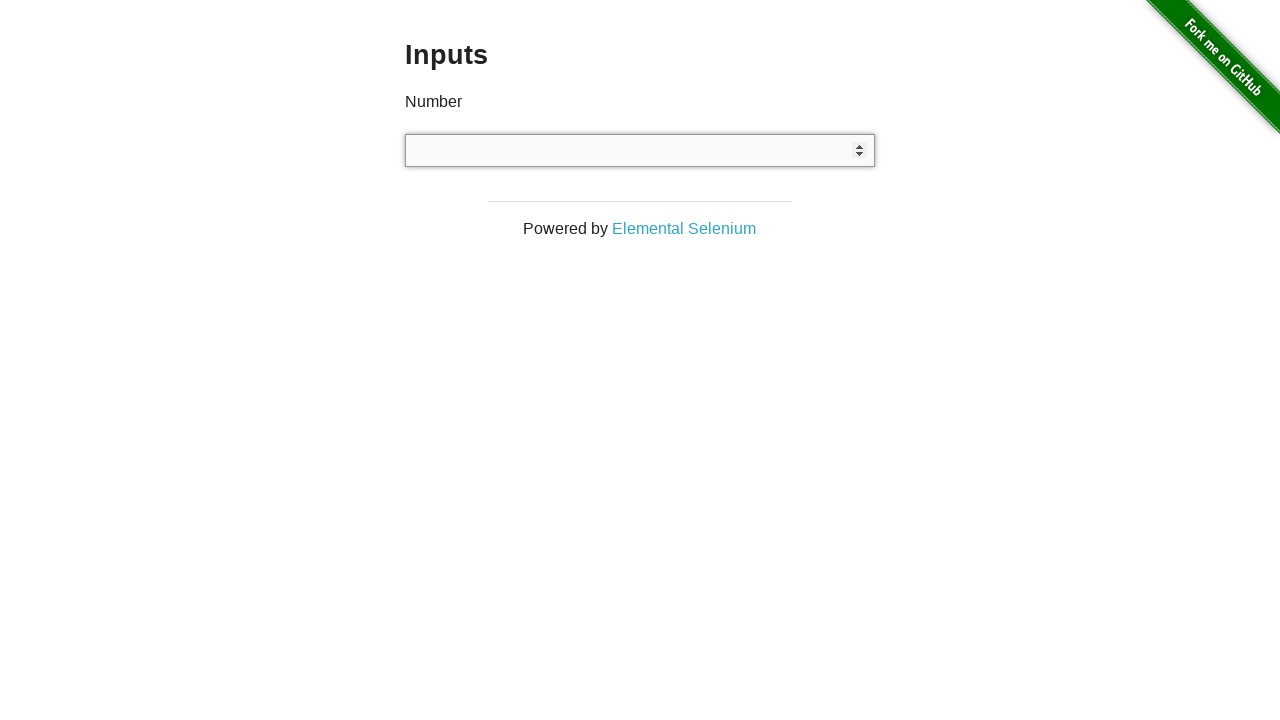

Cleared input field again on input
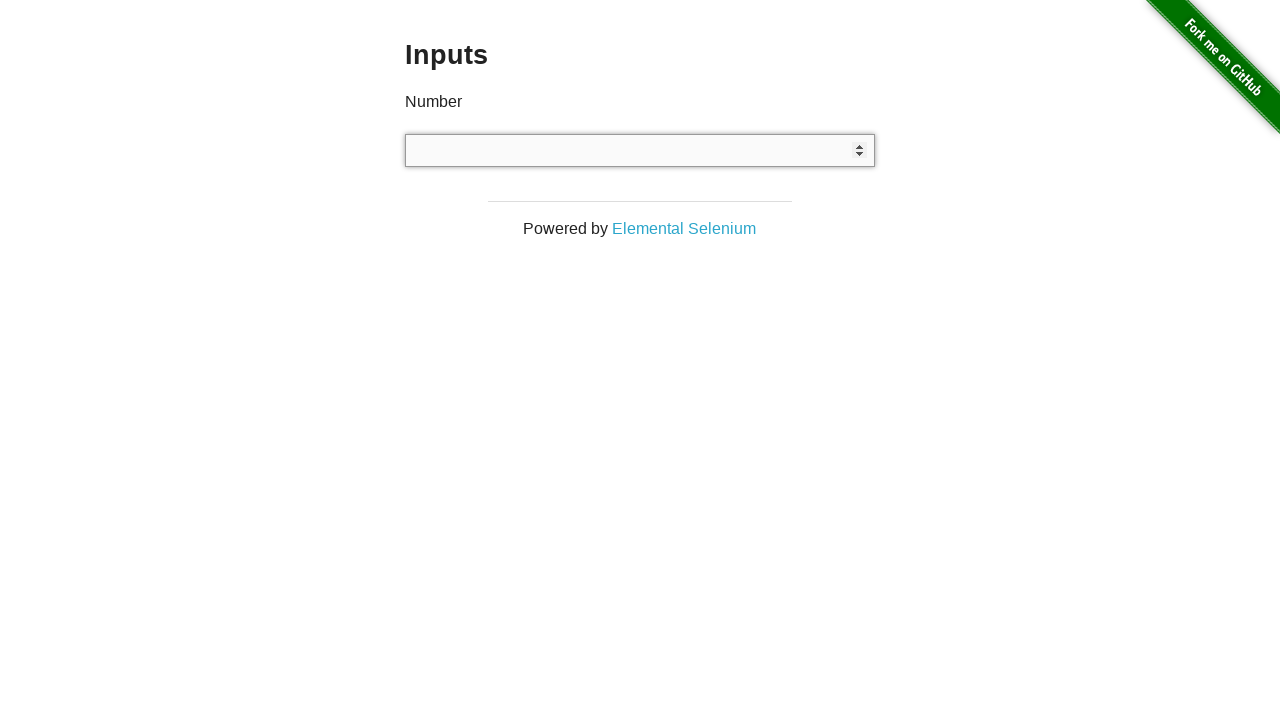

Clicked on input field at (640, 150) on input
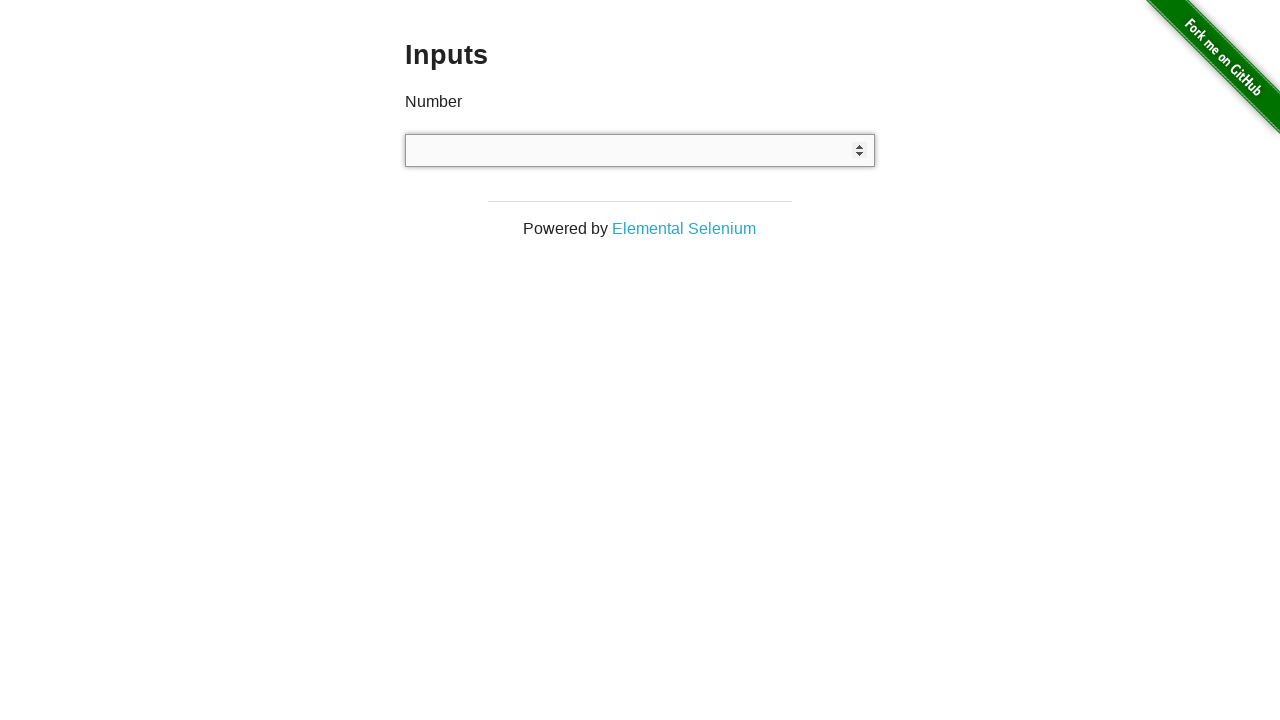

Entered new value '321' into input field on input
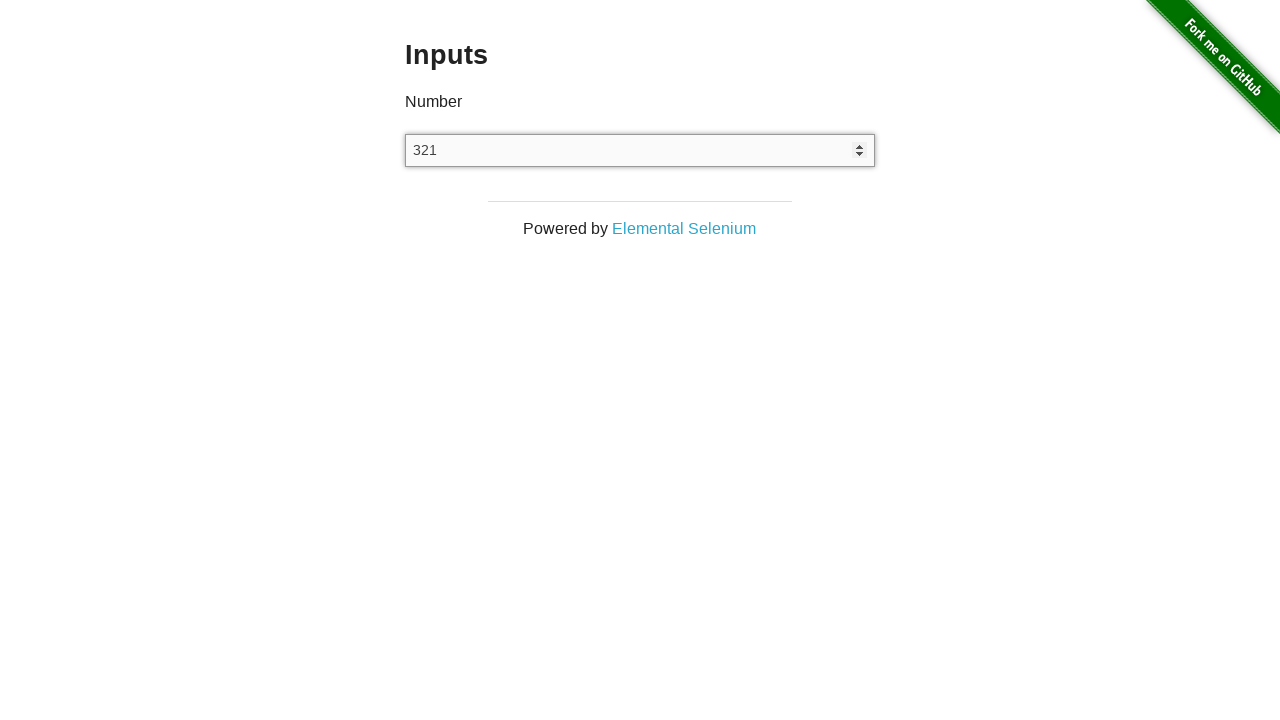

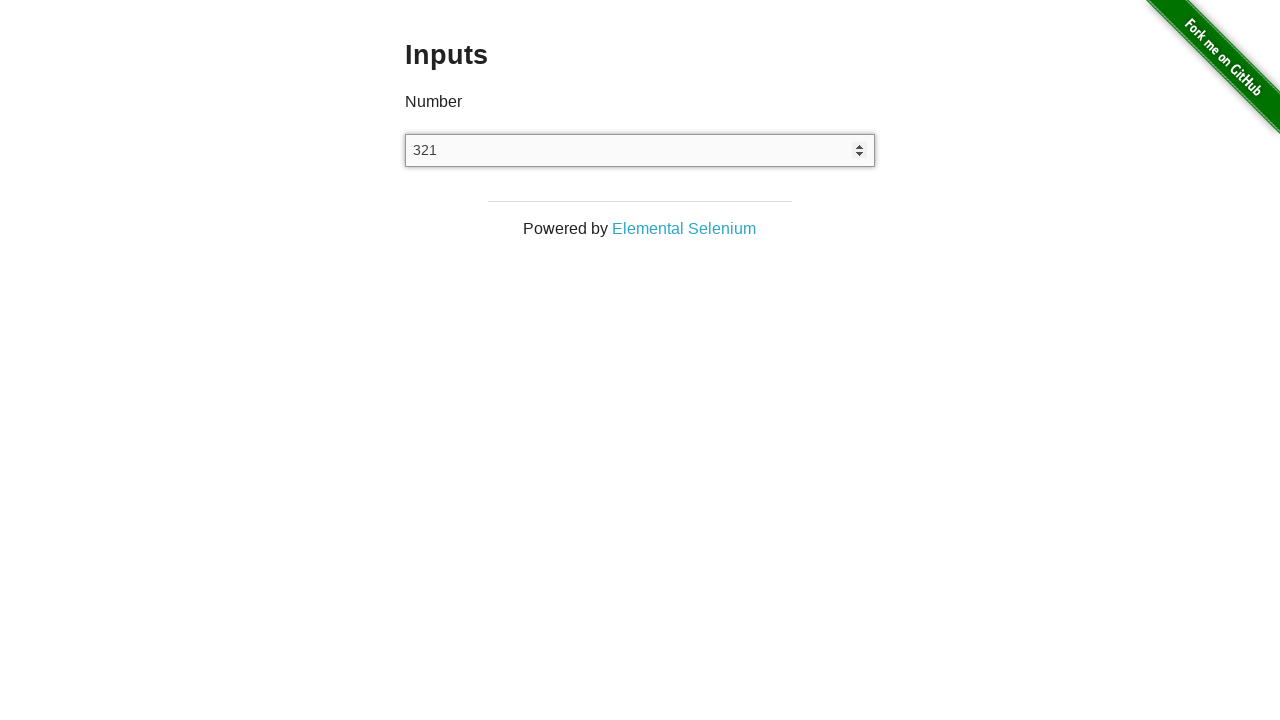